Tests double-click functionality on a button element using the Actions API

Starting URL: https://demoqa.com/buttons

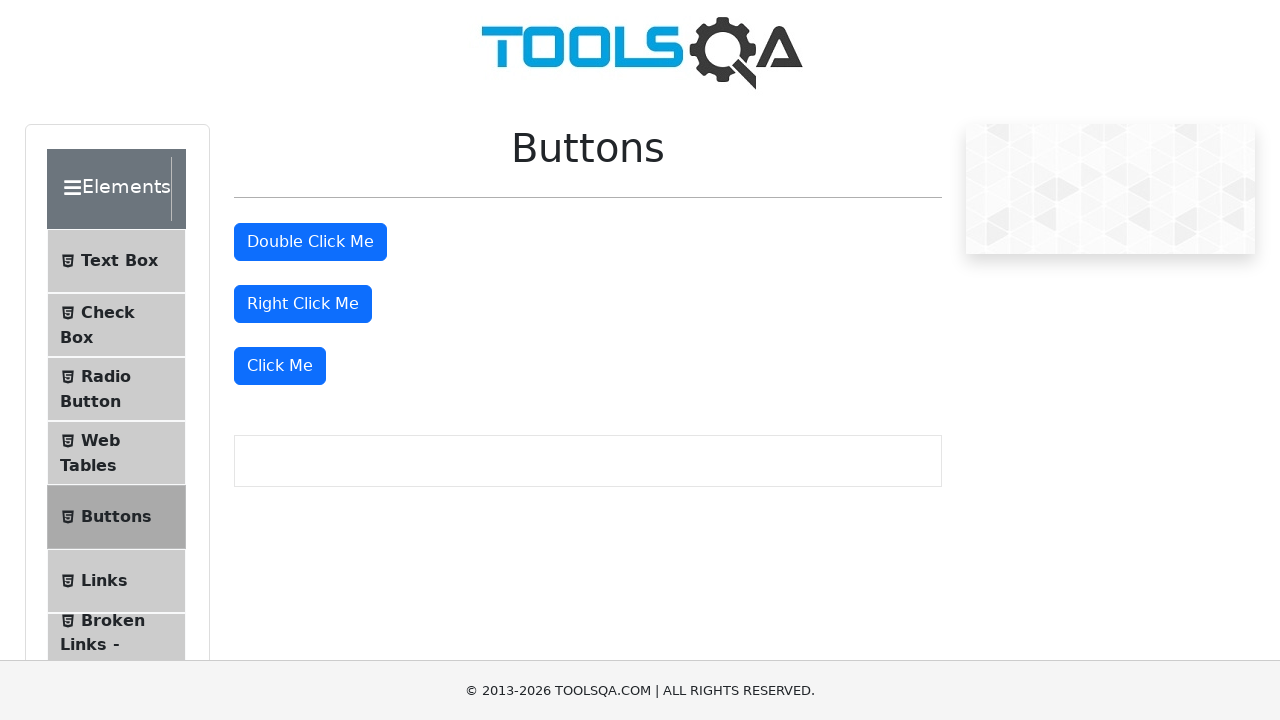

Double-clicked the button element at (310, 242) on #doubleClickBtn
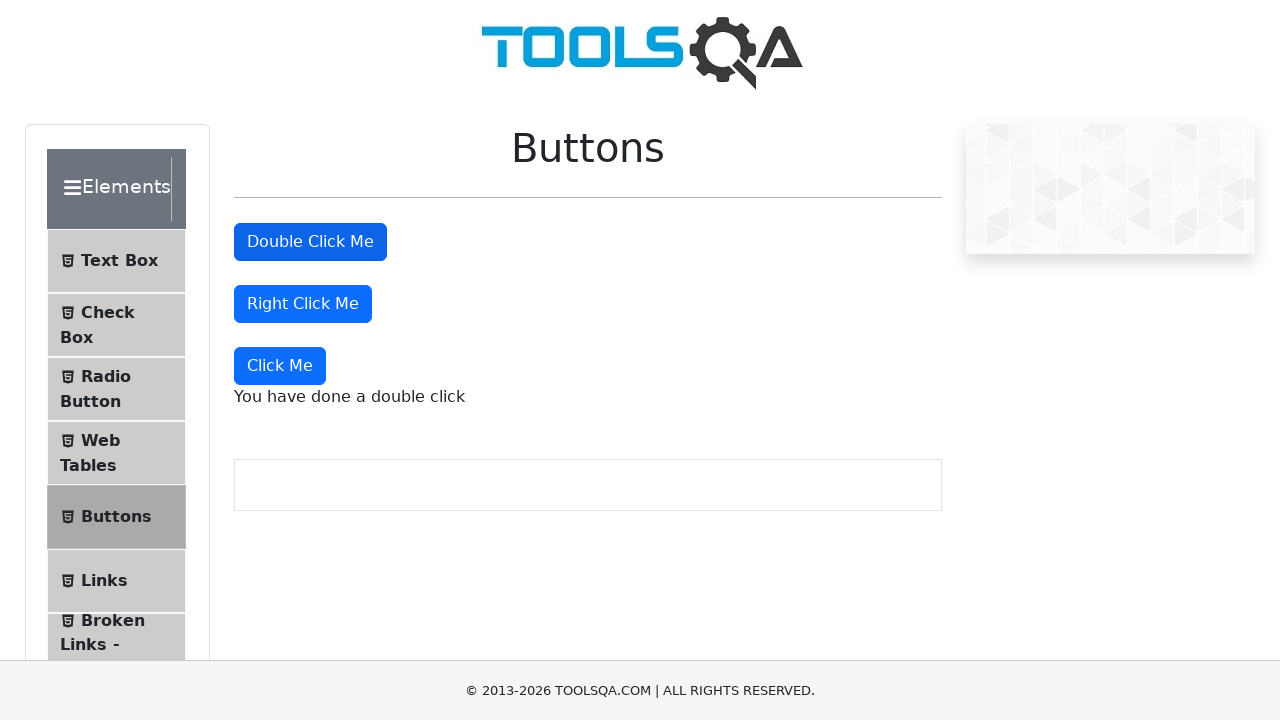

Double-click message appeared on the page
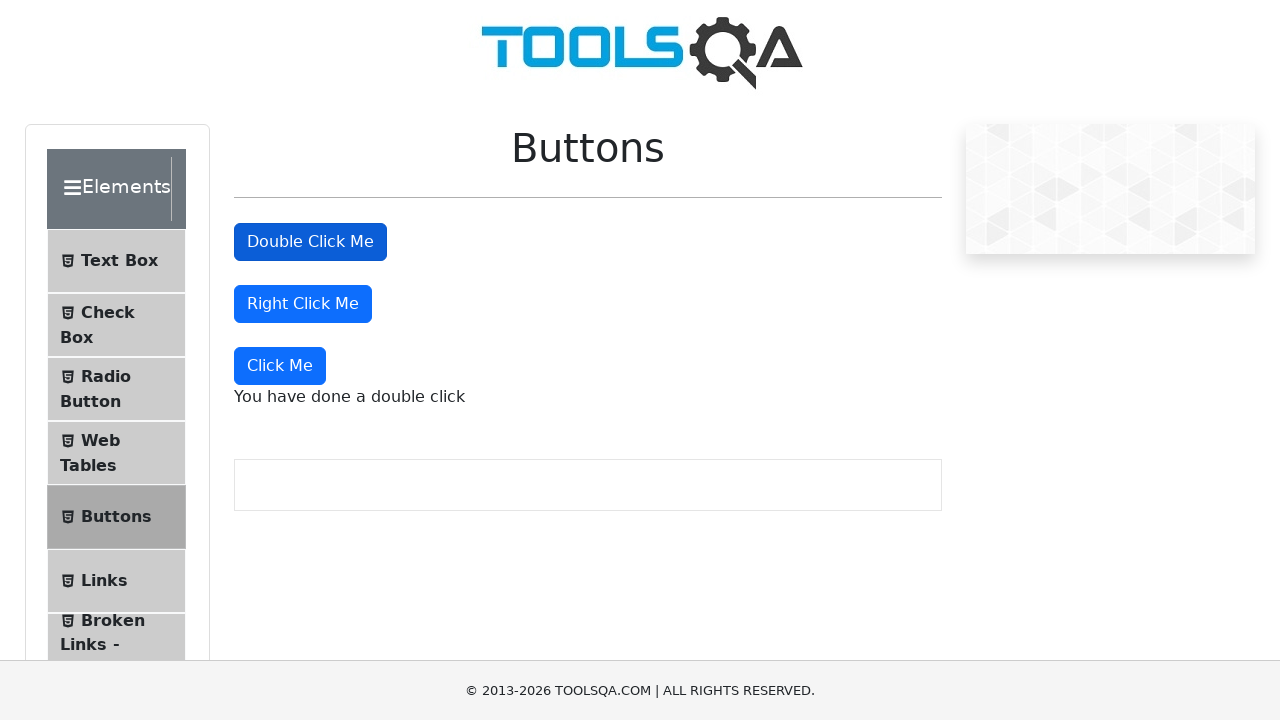

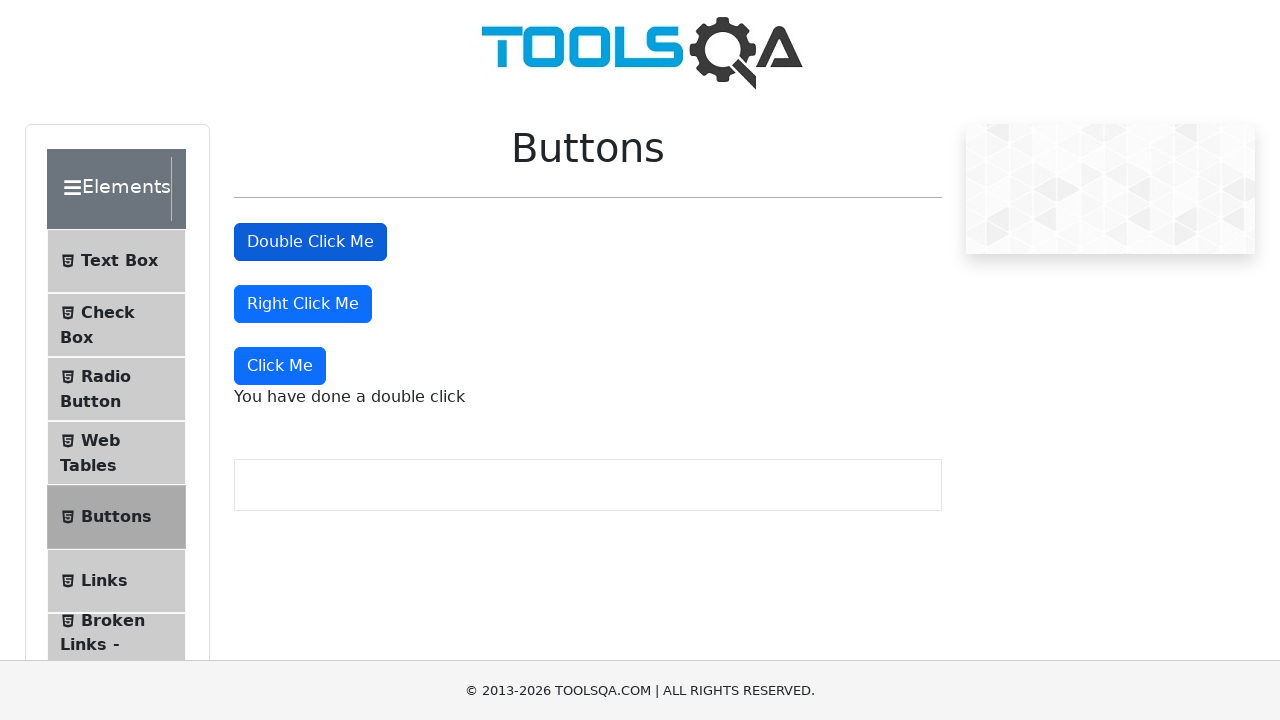